Tests various types of JavaScript alerts including simple alerts, confirmation dialogs, and prompt alerts by accepting, dismissing, and entering text

Starting URL: https://www.leafground.com/alert.xhtml

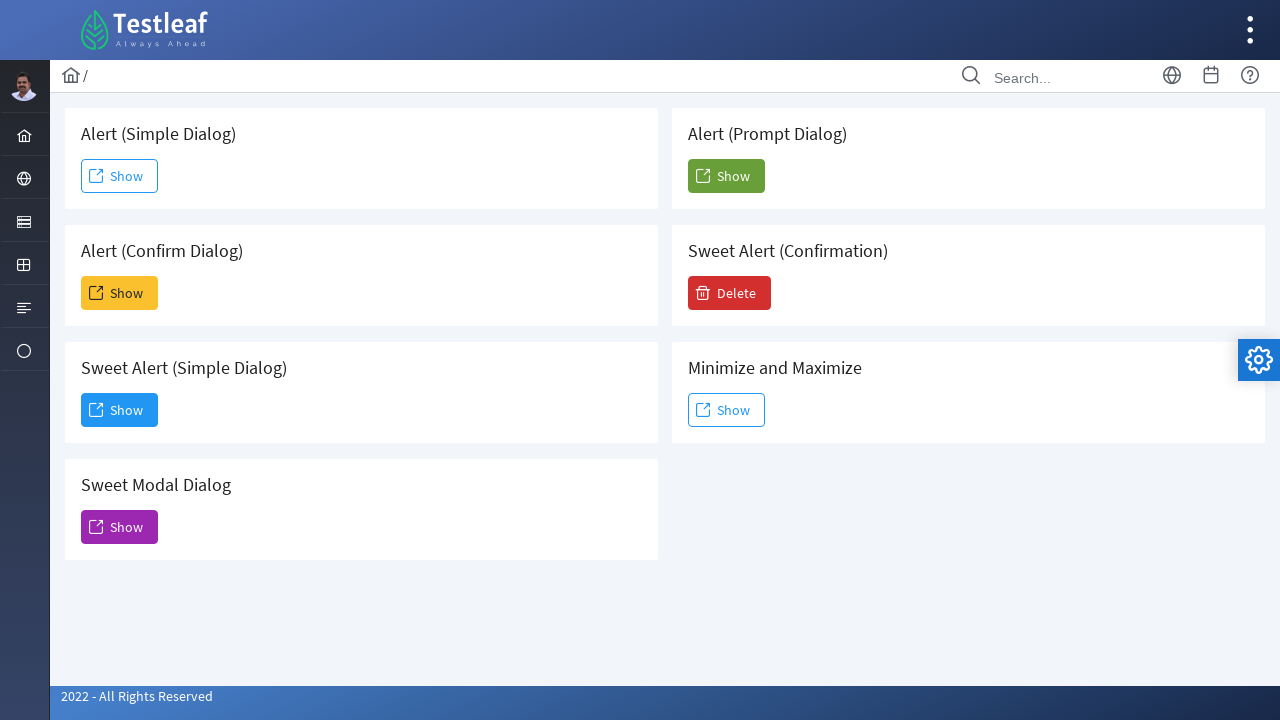

Clicked simple alert button at (120, 293) on xpath=//*[@id="j_idt88:j_idt93"]/span[2]
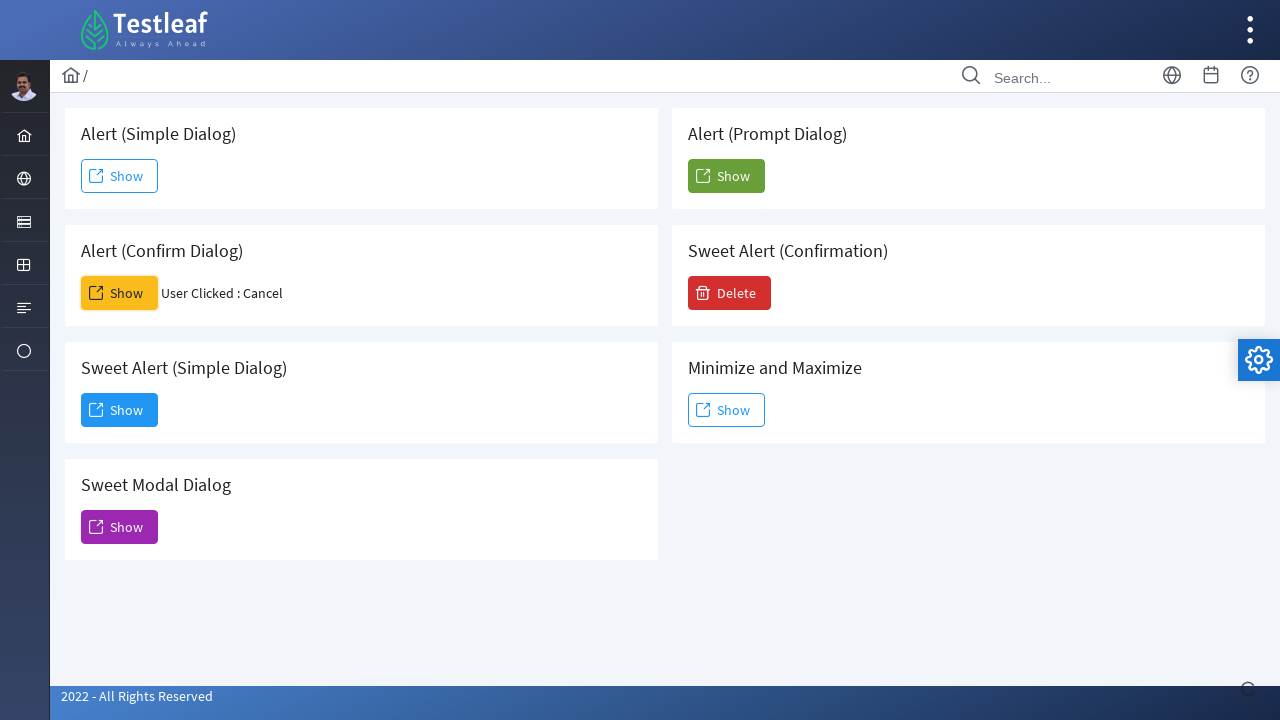

Set up dialog handler to accept simple alert
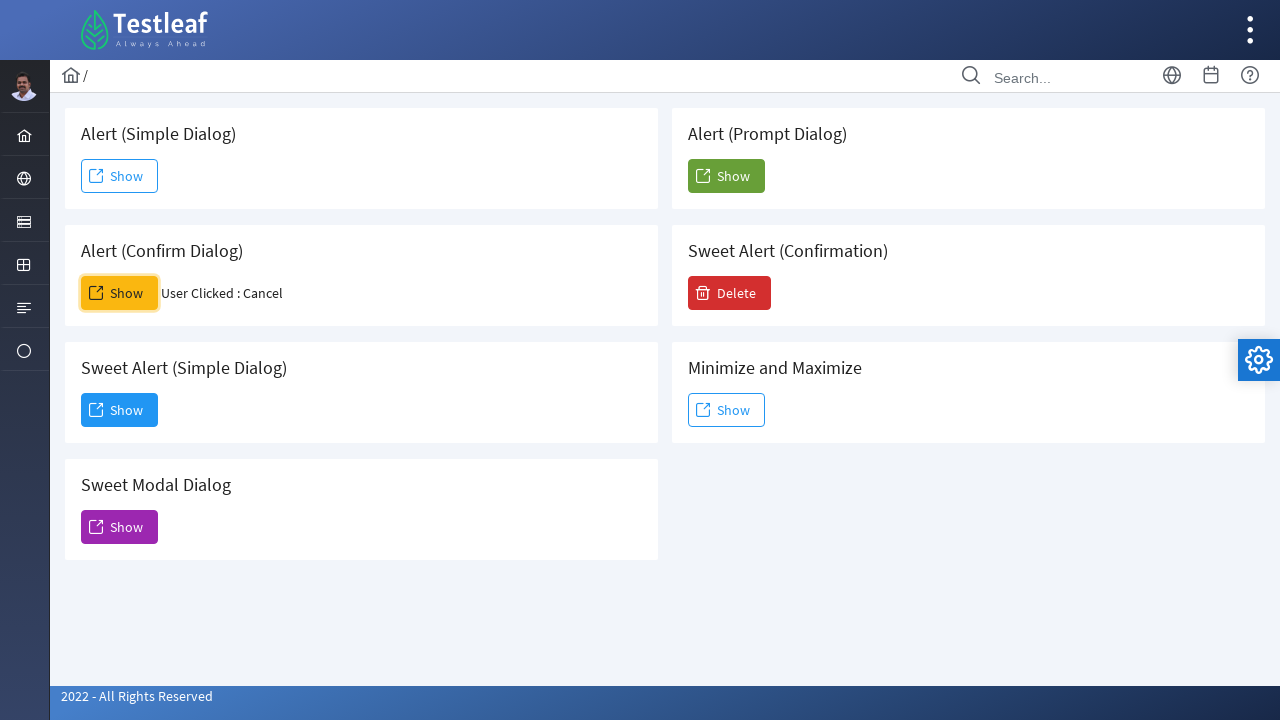

Clicked confirmation alert button at (120, 293) on xpath=//*[@id="j_idt88:j_idt93"]/span[2]
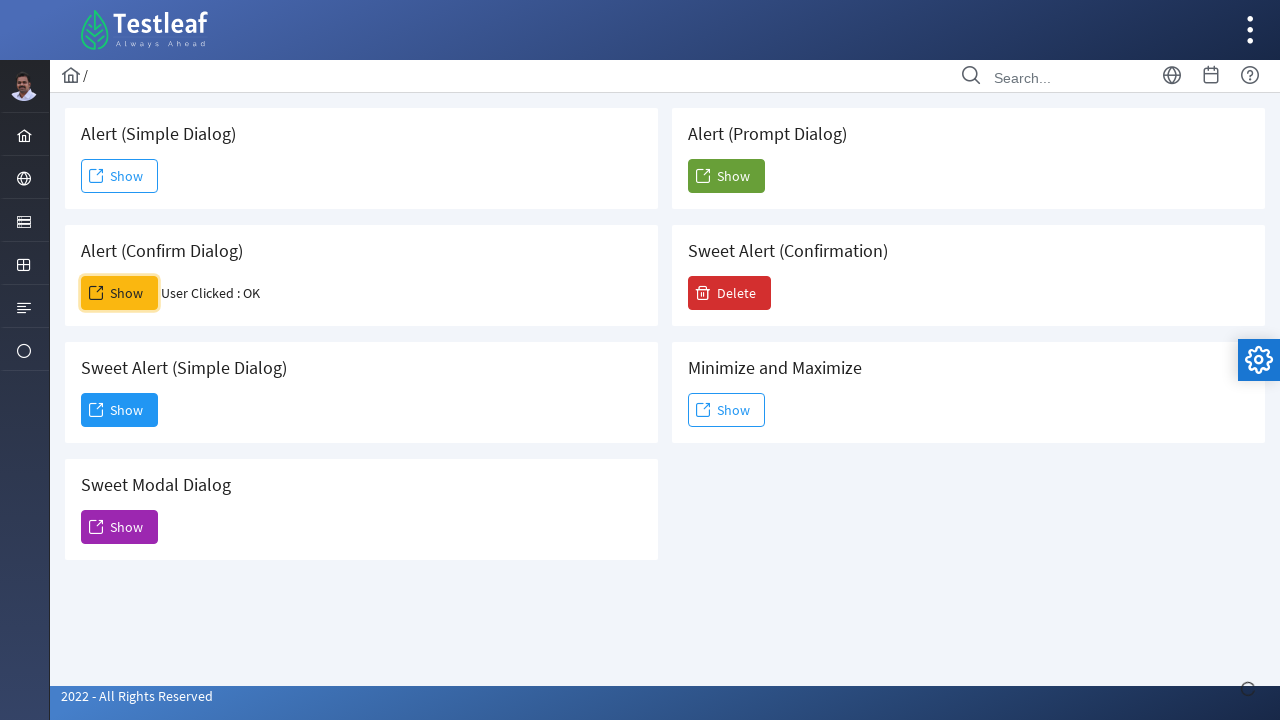

Set up dialog handler to dismiss confirmation alert
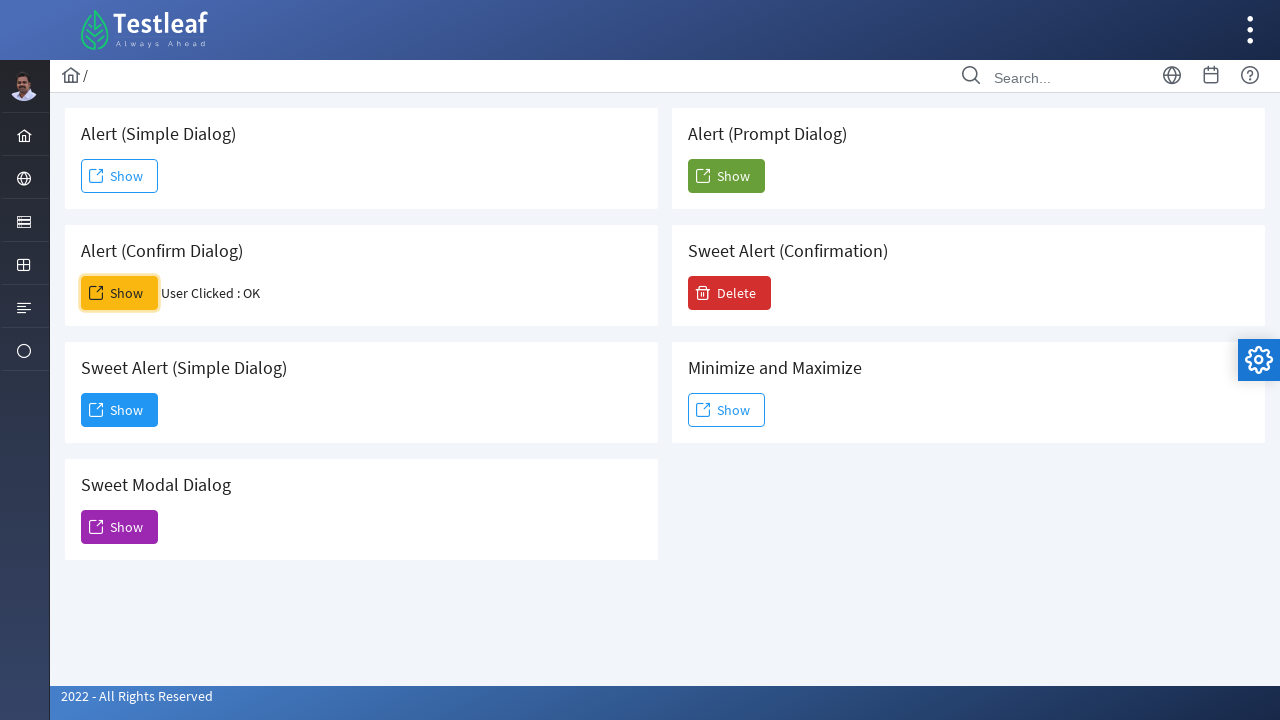

Clicked prompt alert button at (726, 176) on xpath=//*[@id="j_idt88:j_idt104"]/span[2]
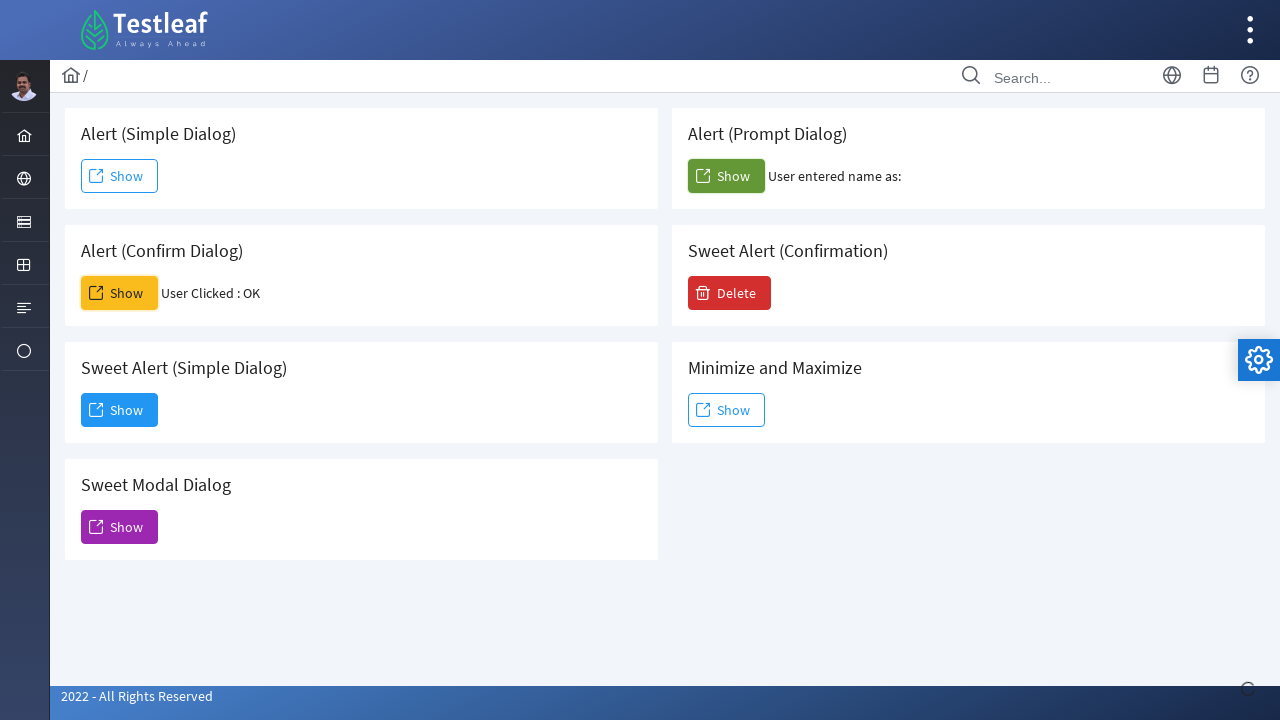

Set up dialog handler to accept prompt alert with text 'Melody'
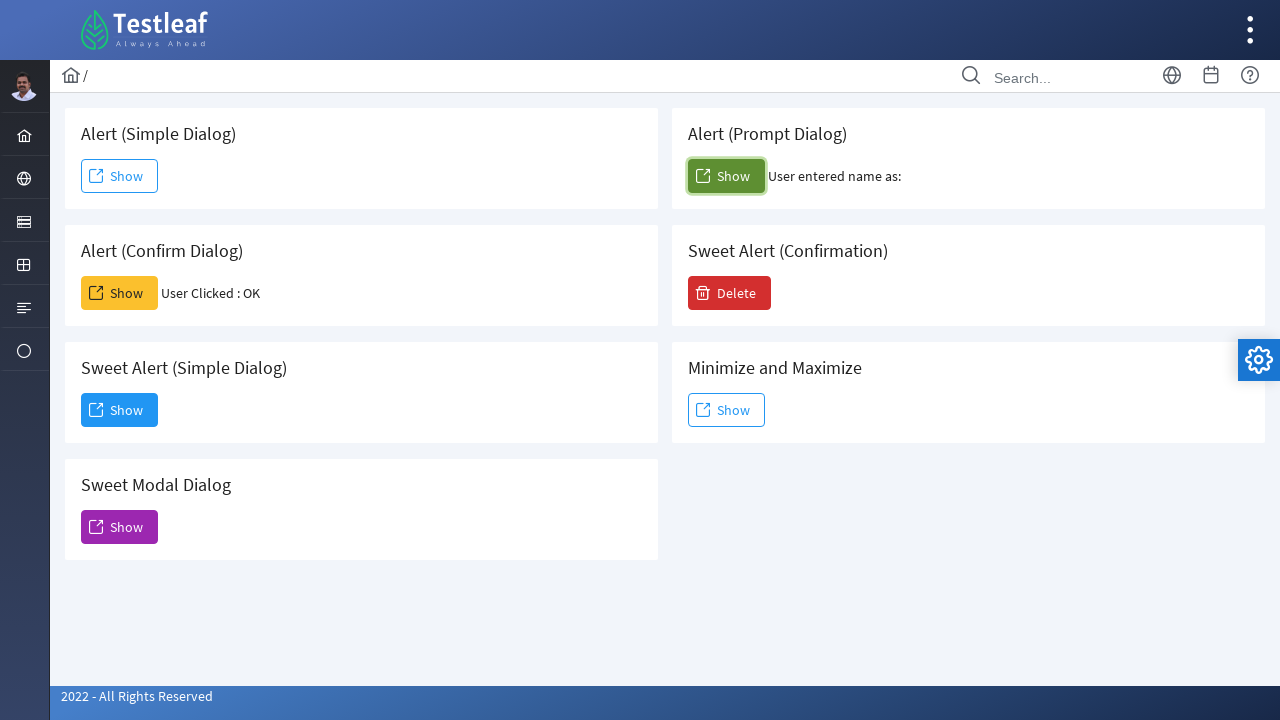

Clicked another alert button at (730, 293) on xpath=//*[@id="j_idt88:j_idt106"]/span[2]
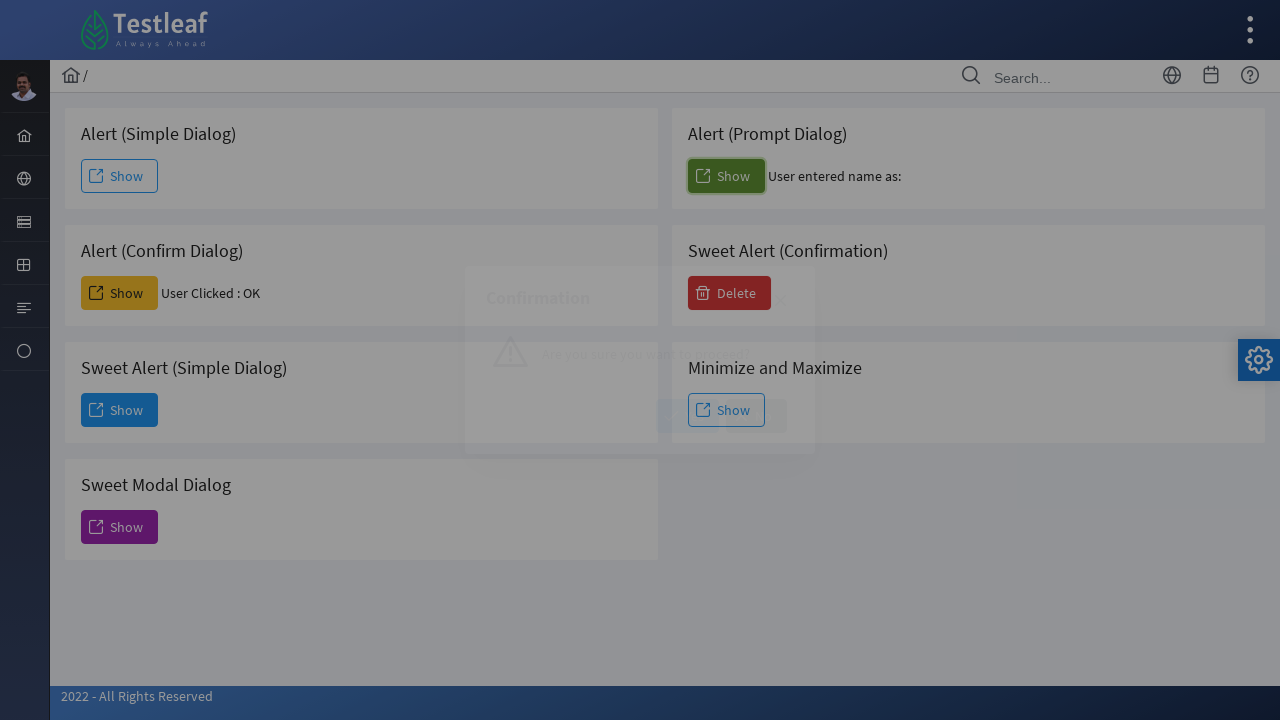

Set up dialog handler to dismiss final alert
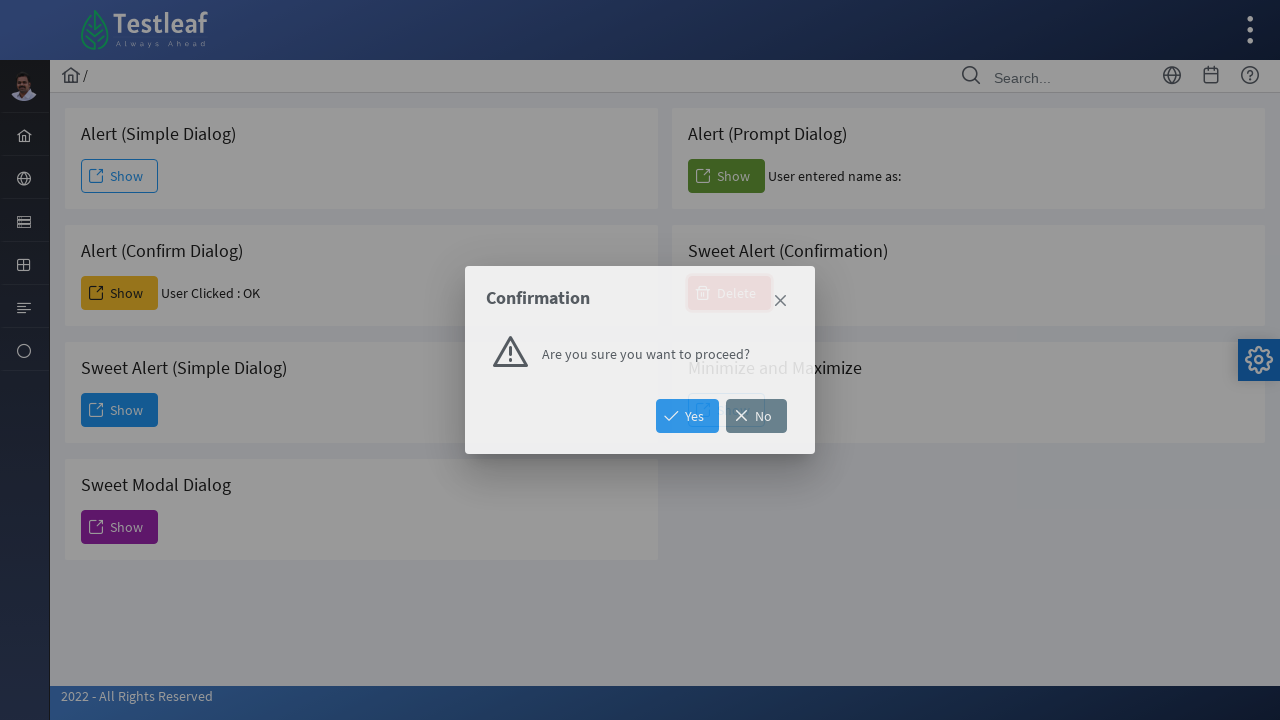

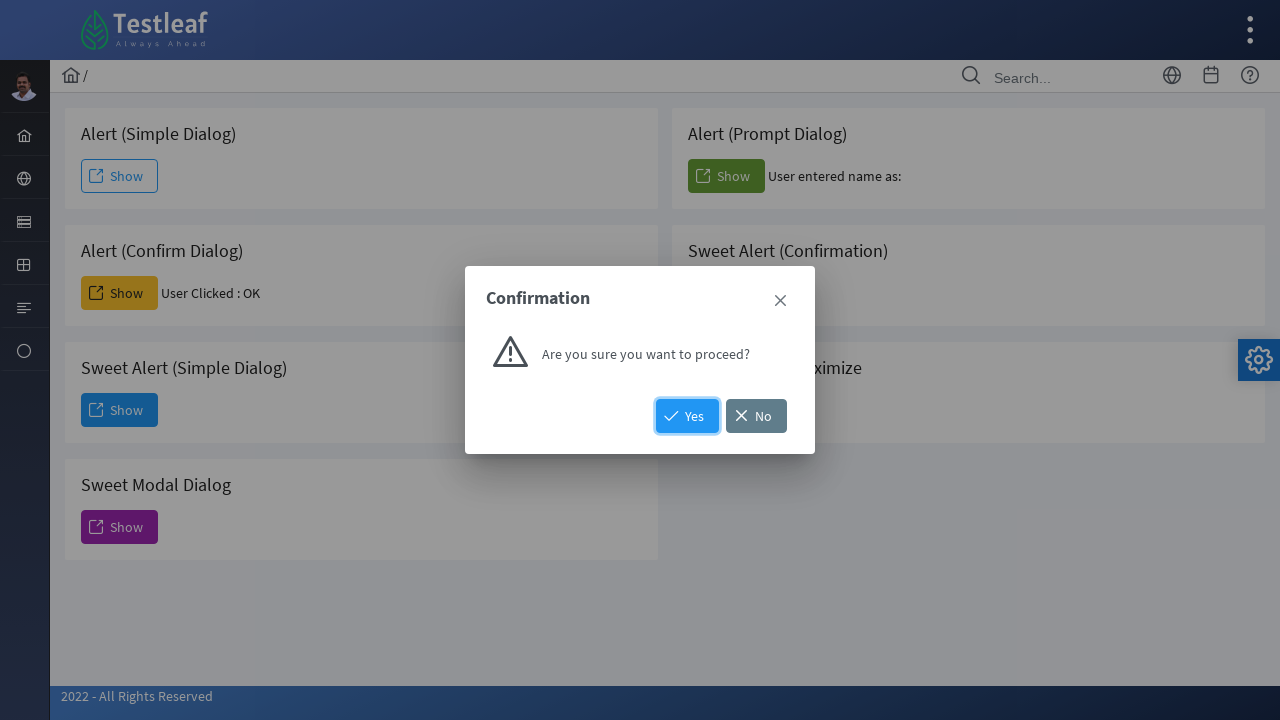